Opens the Selenium downloads page and maximizes the browser window

Starting URL: https://selenium.dev/downloads/

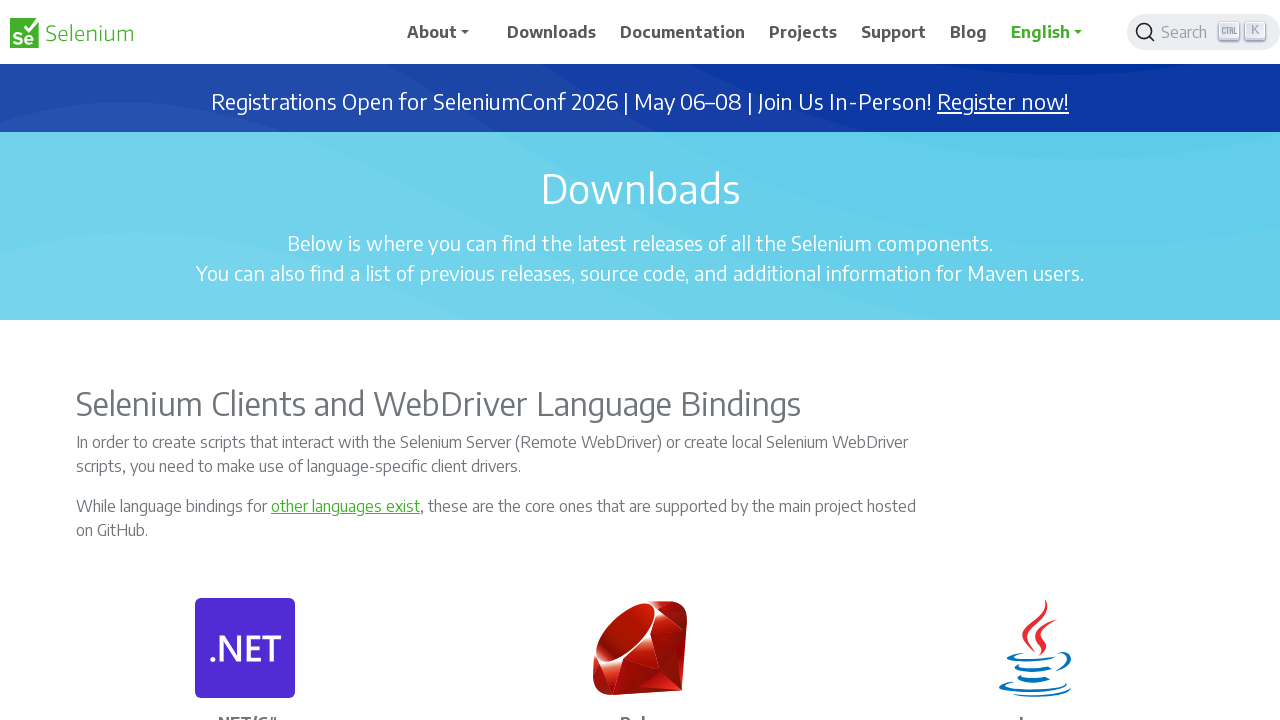

Set viewport size to 1920x1080 to maximize browser window
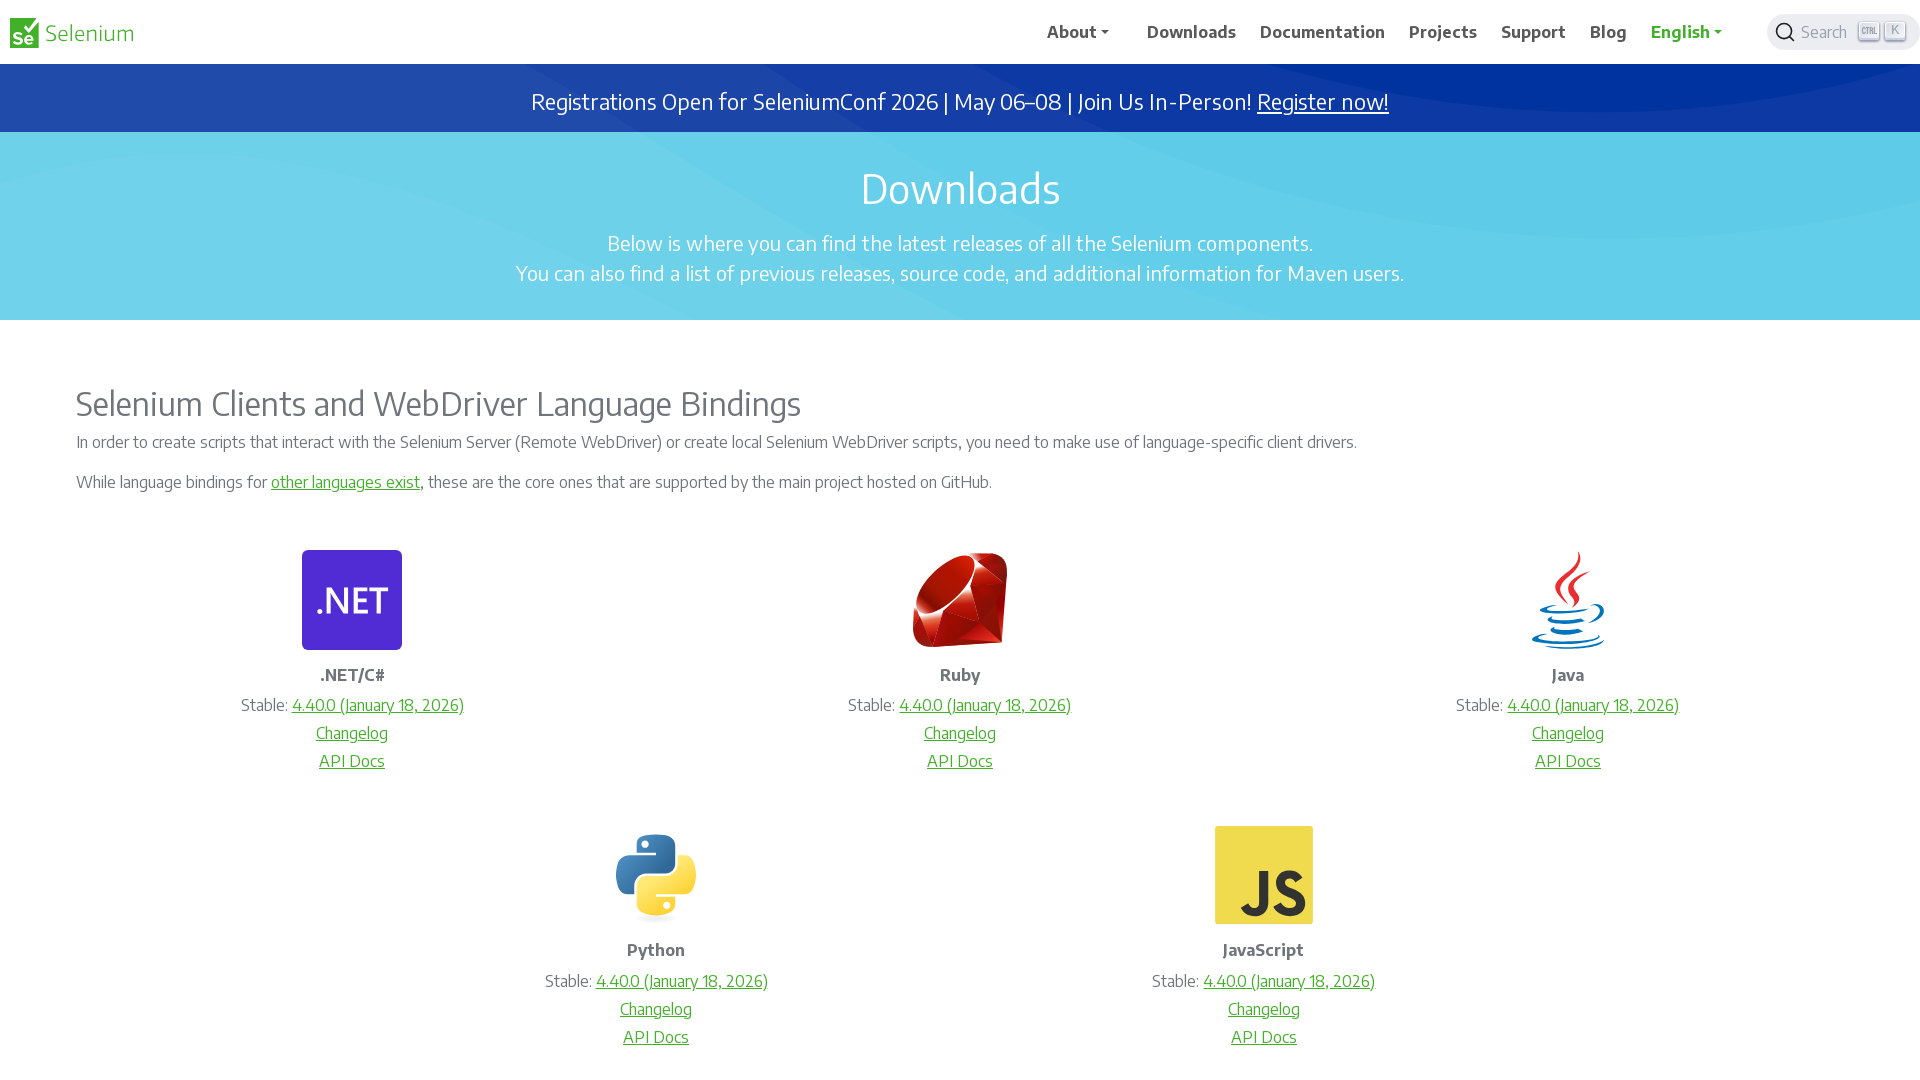

Selenium downloads page fully loaded
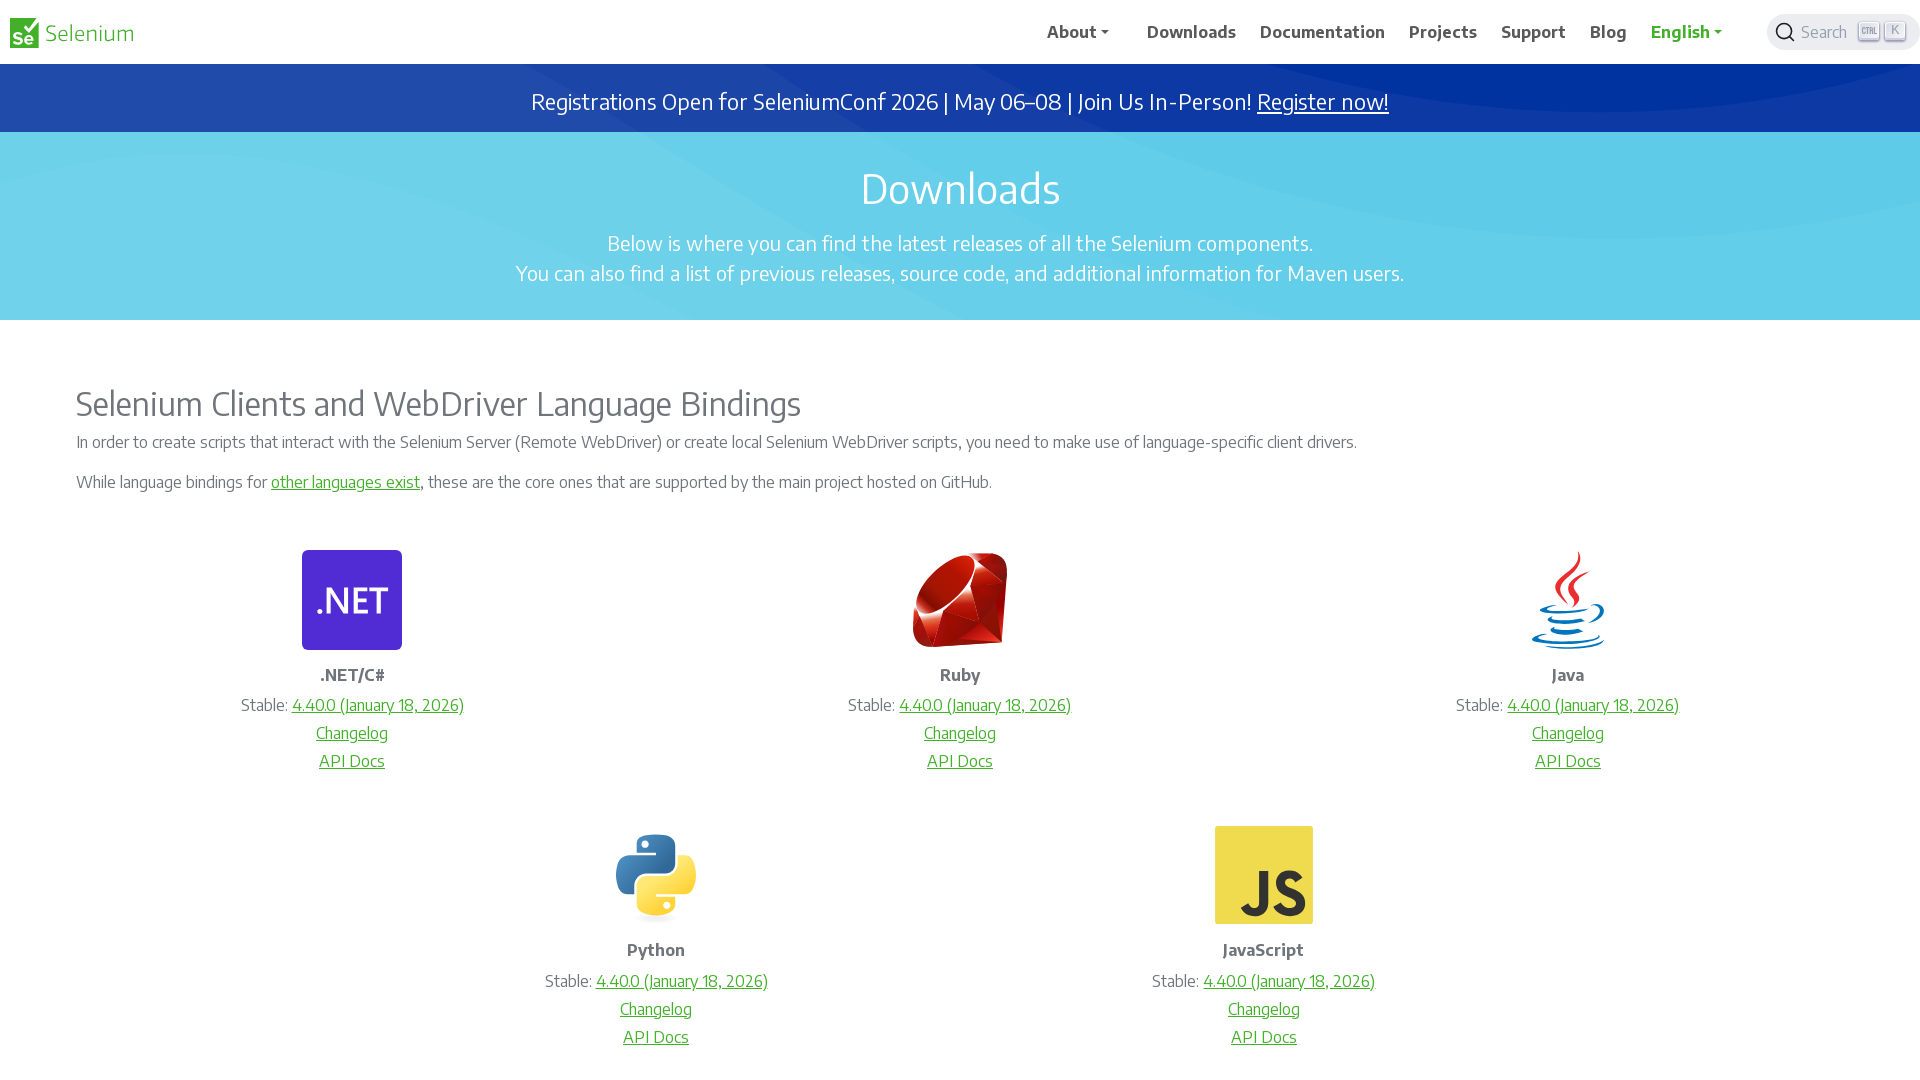

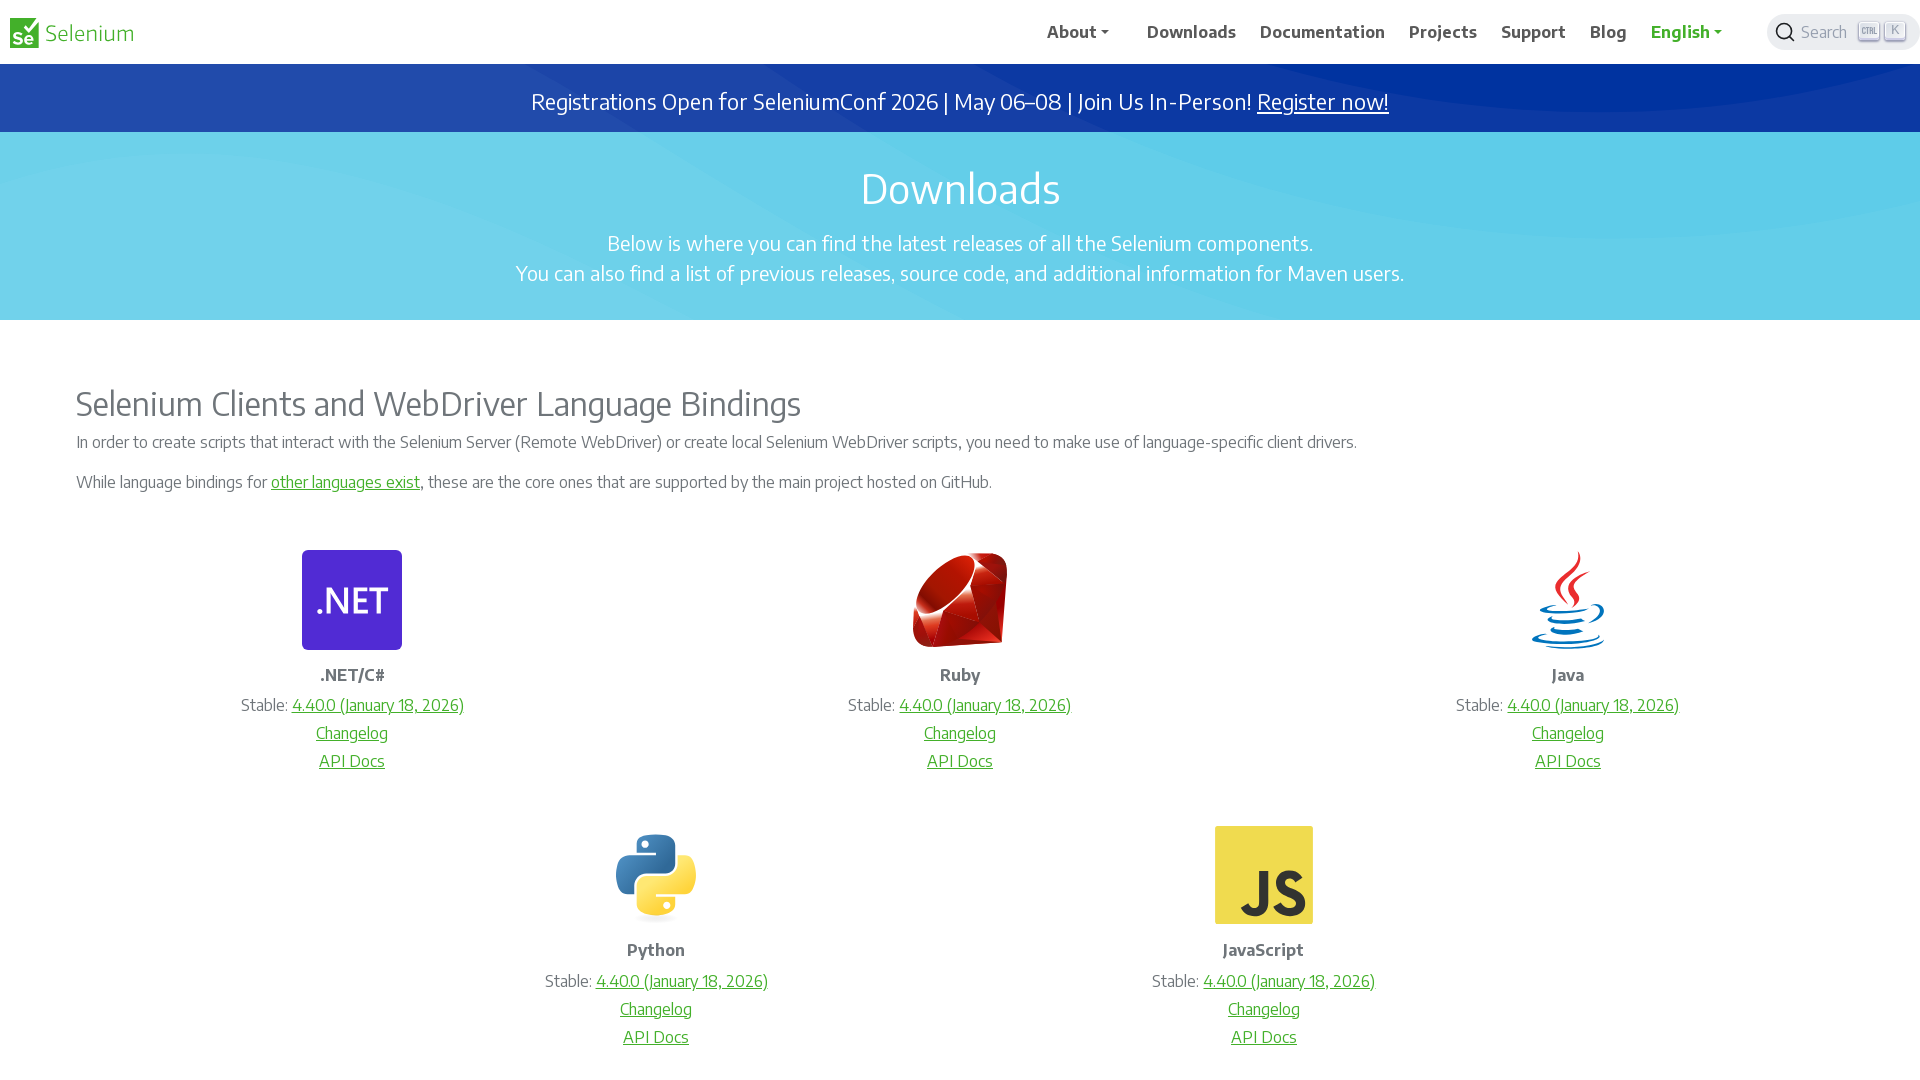